Fills out a comprehensive registration form including personal details, contact information, skills, date of birth, and password fields, then submits the form

Starting URL: https://demo.automationtesting.in/Register.html

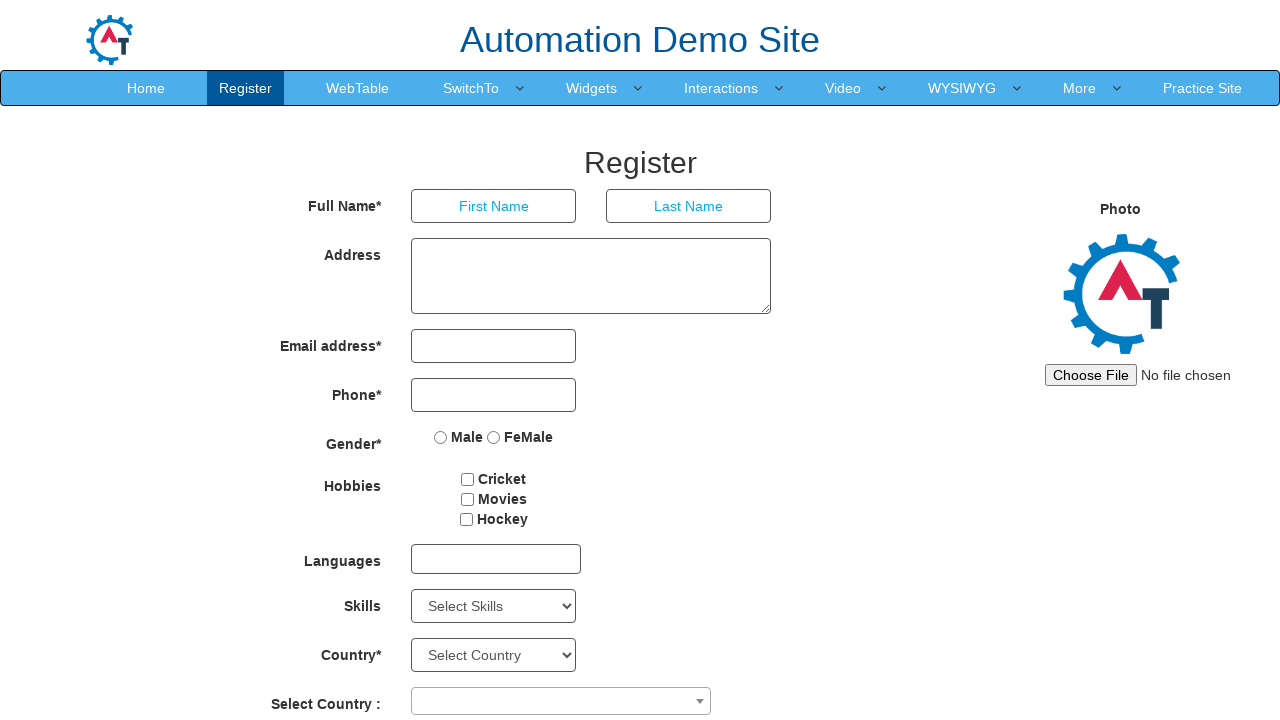

Filled first name field with 'YASHWANTH' on //input[@placeholder='First Name']
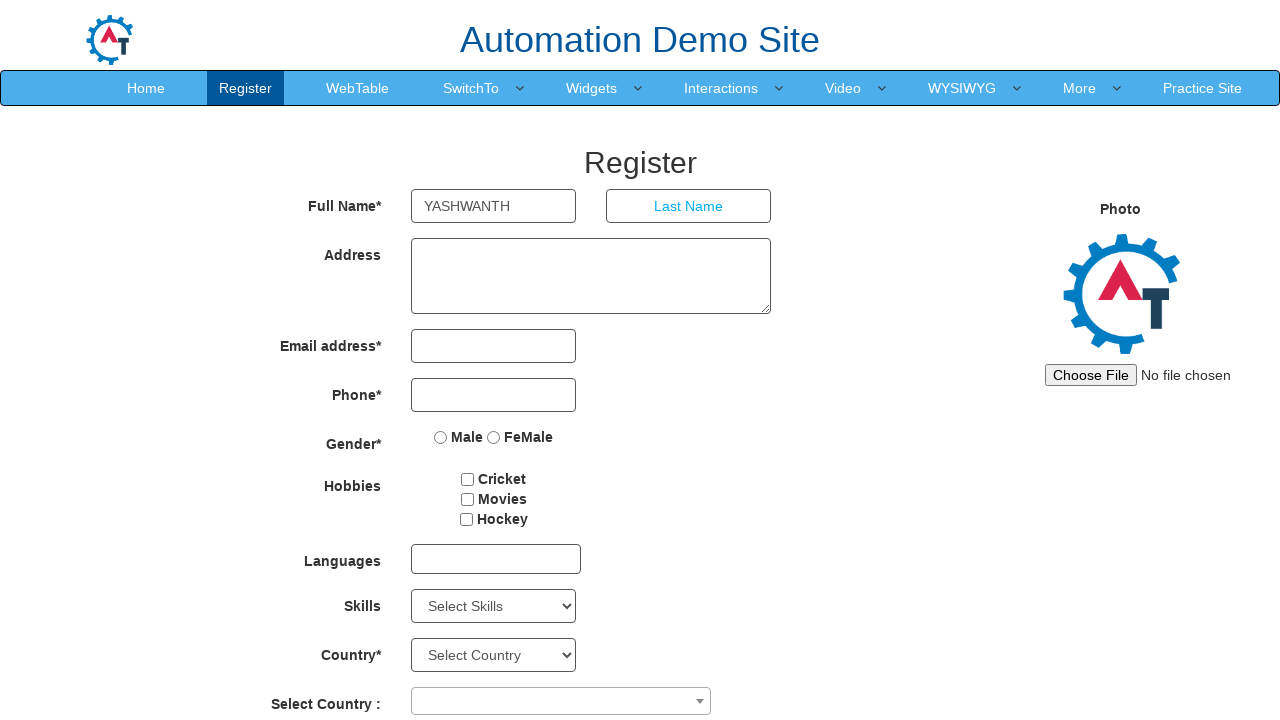

Filled last name field with 'Kumar' on //input[@placeholder='Last Name']
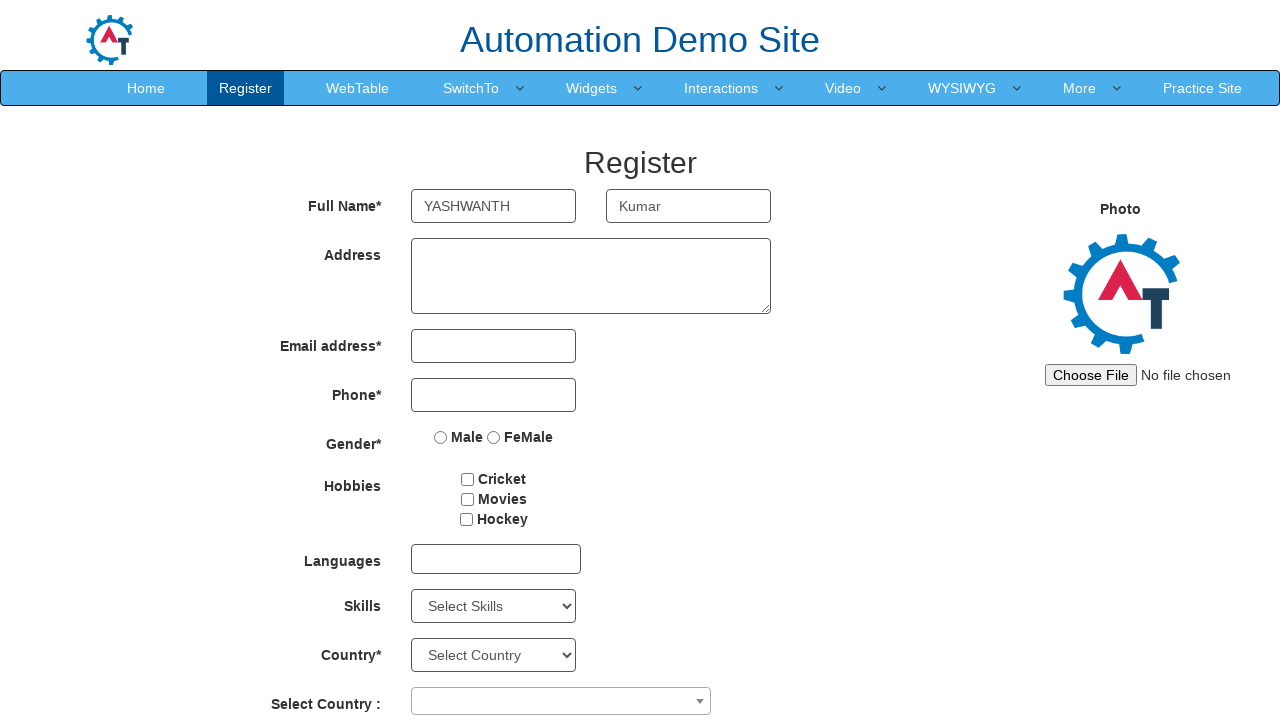

Filled address field with 'Dilsukhnagar' on //*[@id="basicBootstrapForm"]/div[2]/div/textarea
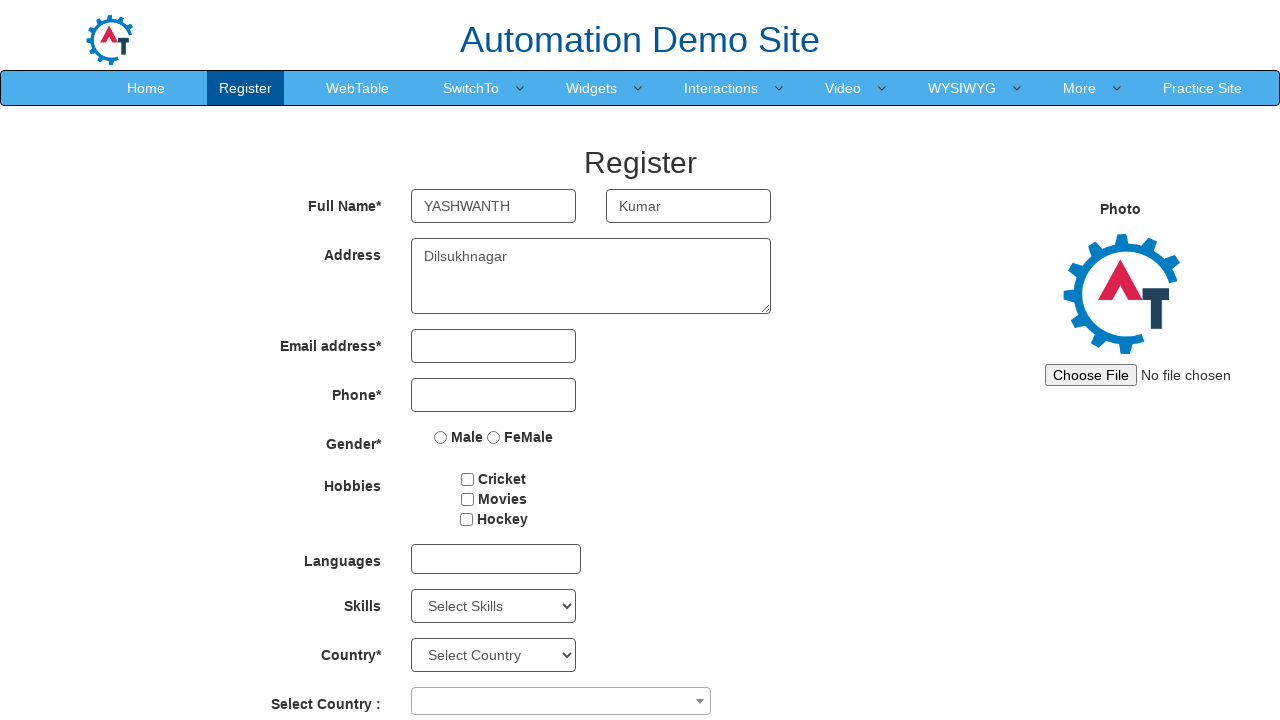

Filled email field with 'byashwanthkumar@gmail.com' on //input[@type='email']
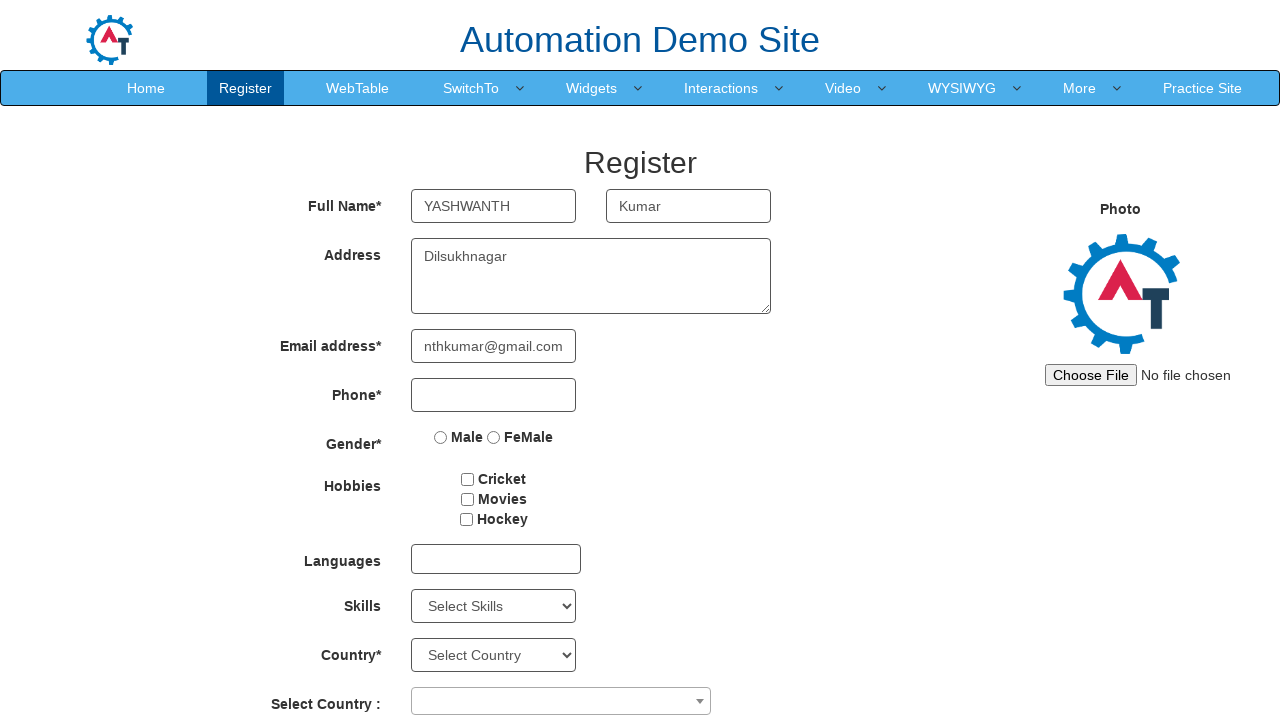

Filled phone number field with '123456789' on //input[@type='tel']
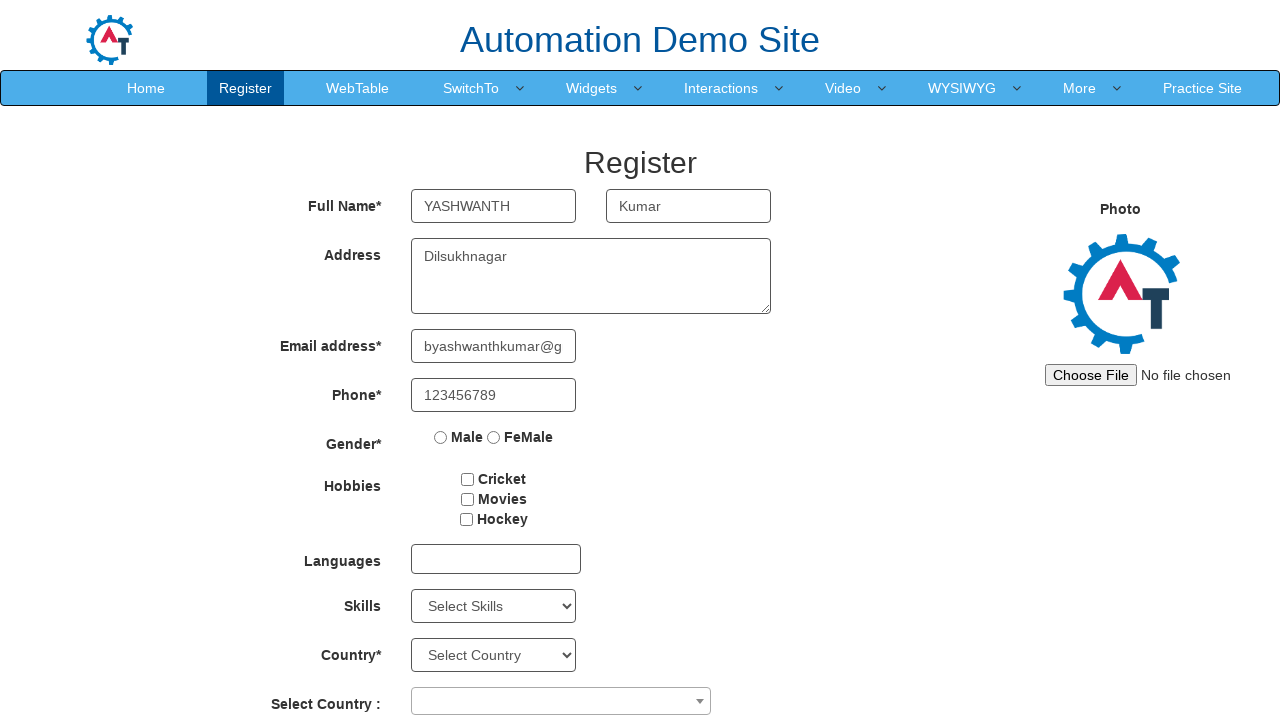

Selected Male gender option at (441, 437) on xpath=//input[@value='Male']
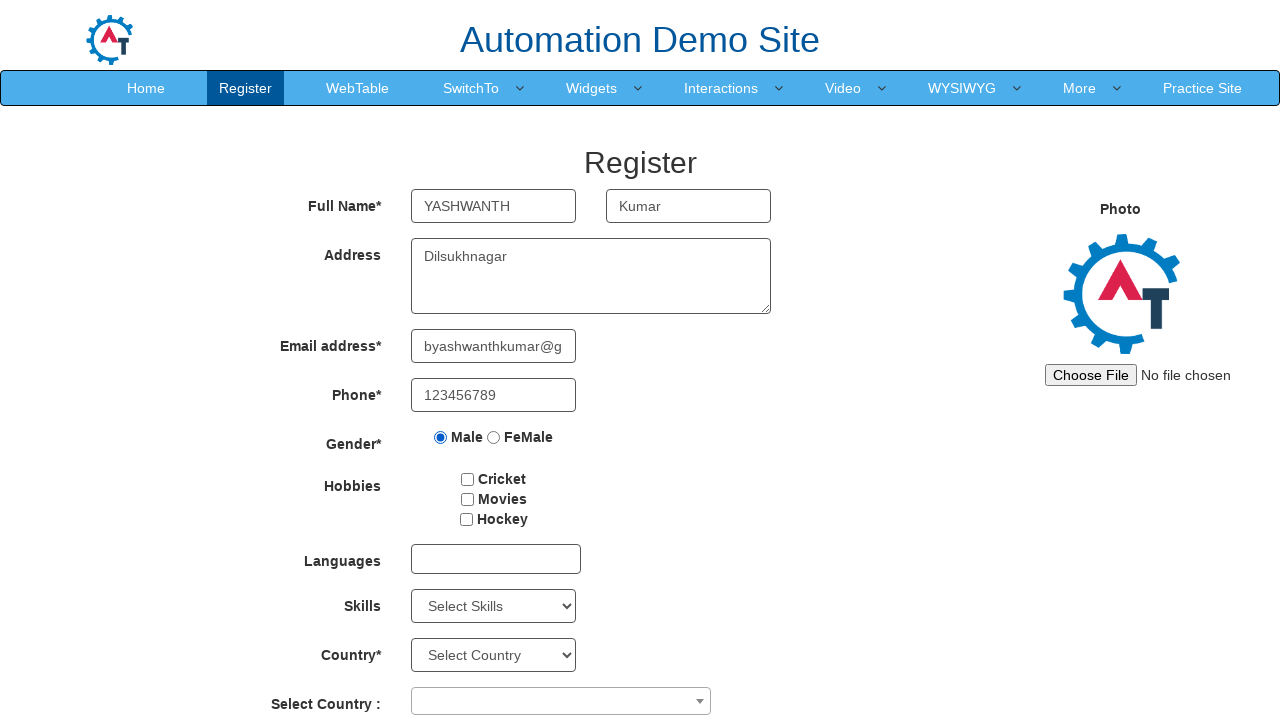

Selected first hobby checkbox at (468, 479) on xpath=//input[@id='checkbox1']
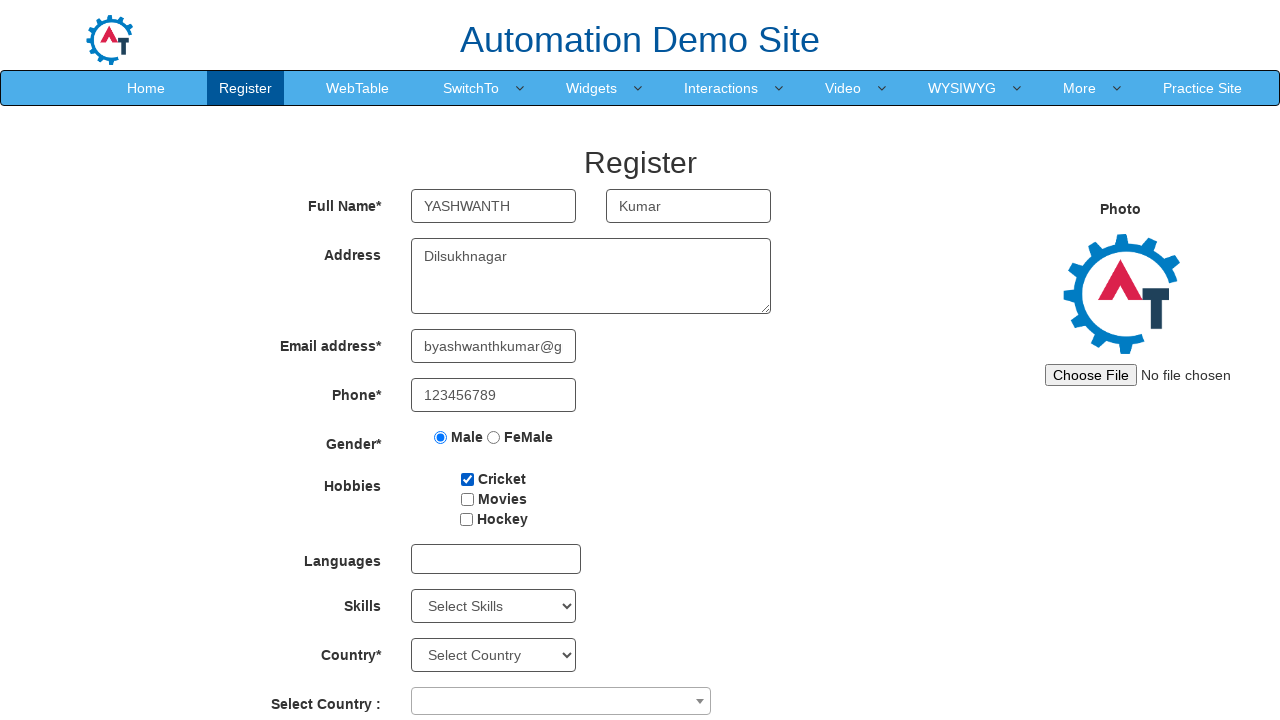

Selected second hobby checkbox at (467, 499) on xpath=//input[@id='checkbox2']
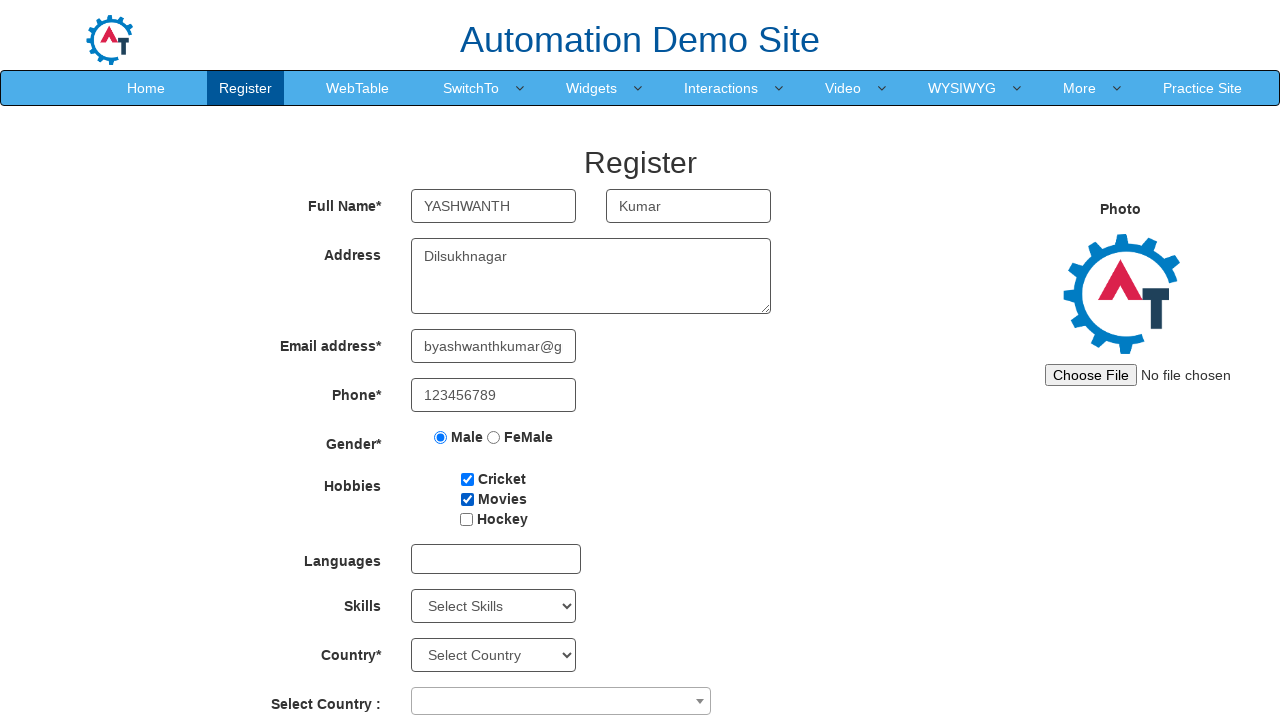

Selected third hobby checkbox at (466, 519) on xpath=//input[@id='checkbox3']
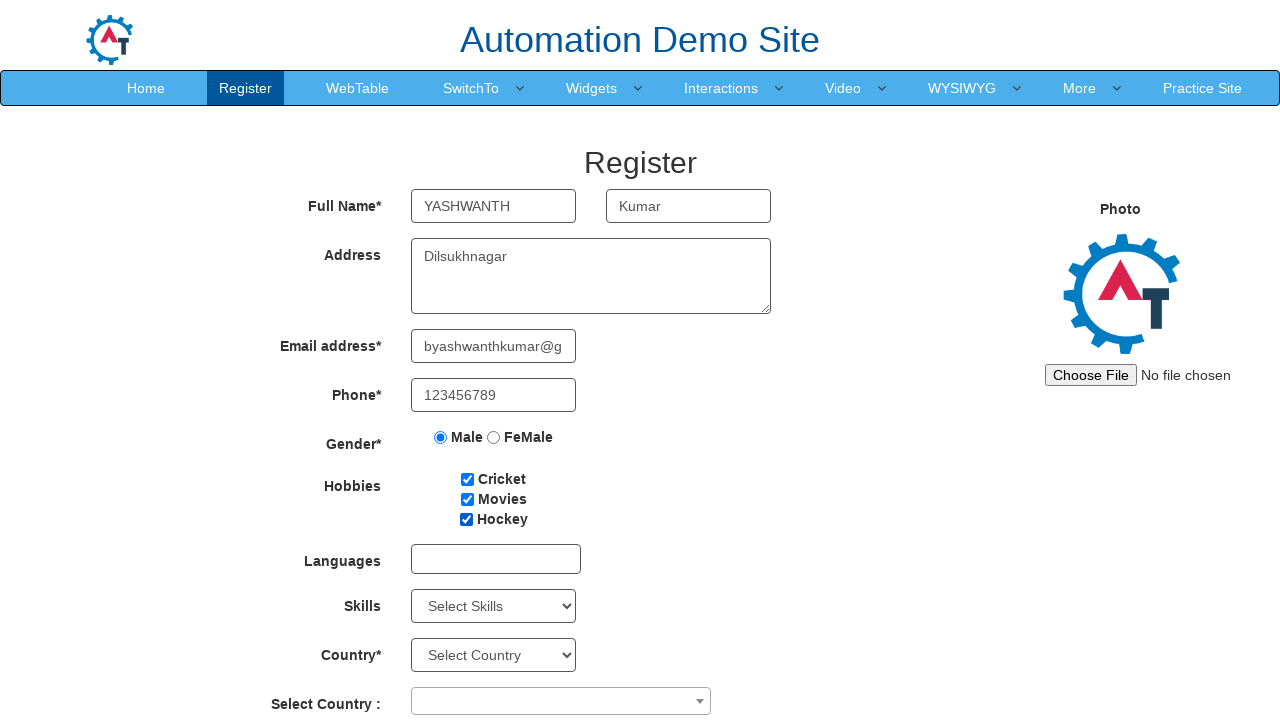

Selected skill from dropdown at index 4 on #Skills
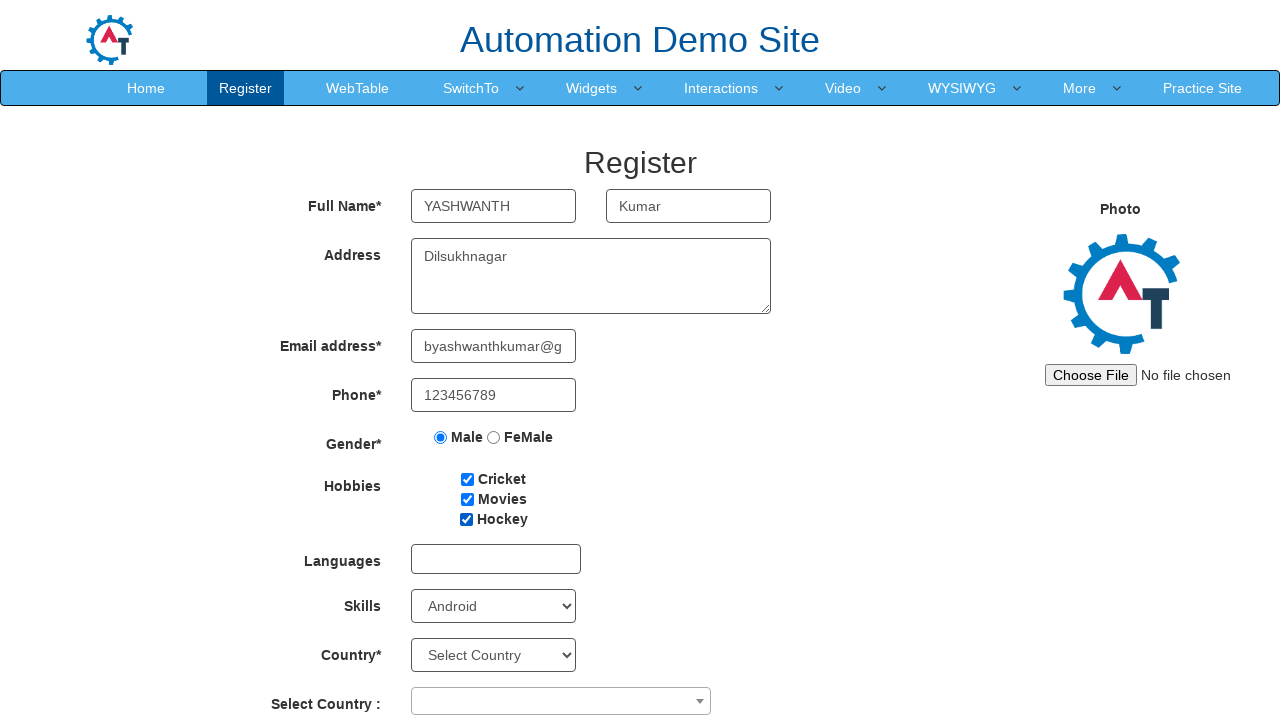

Selected country 'India' on //*[@id="country"]
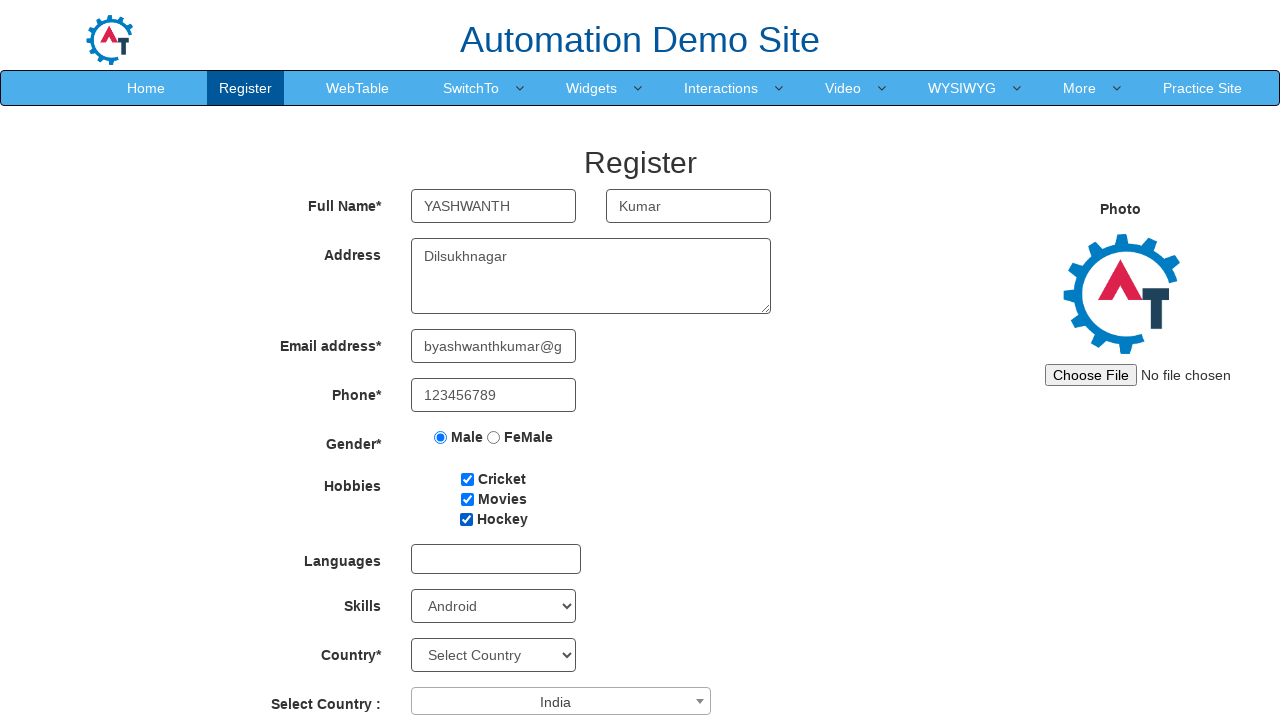

Selected birth year '1995' on //*[@id="yearbox"]
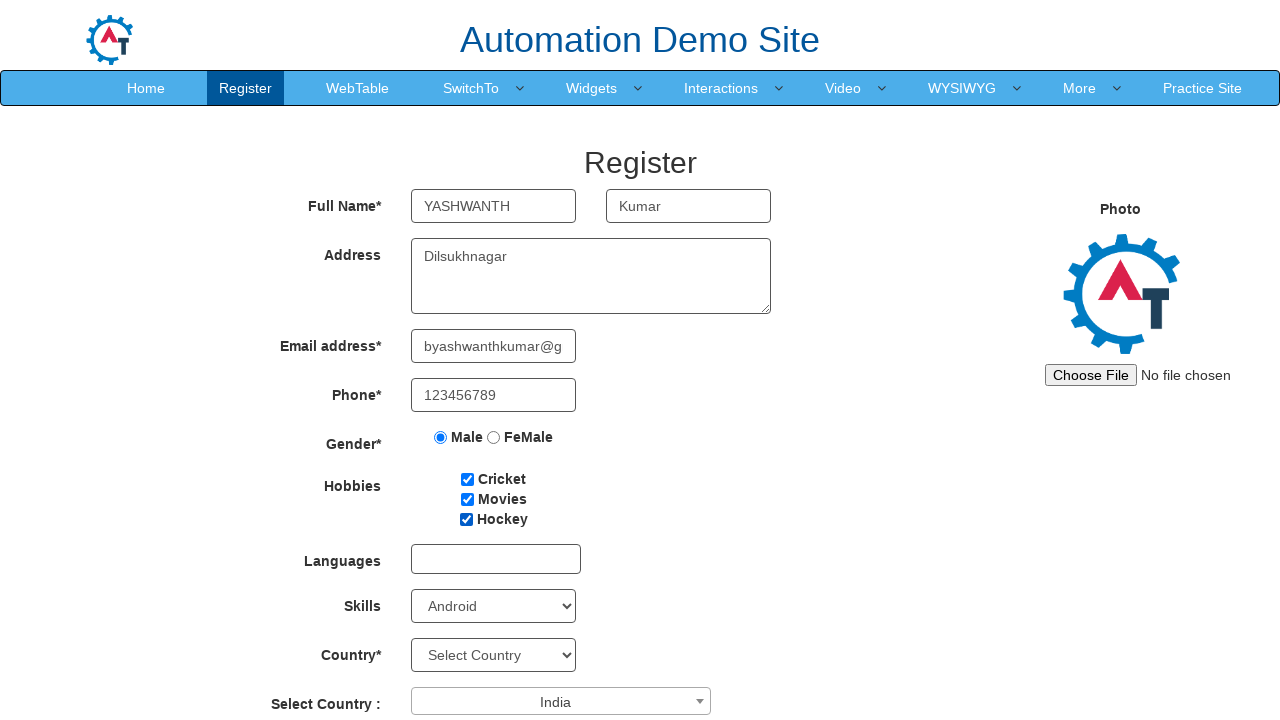

Selected birth month at index 3 on //select[@placeholder='Month']
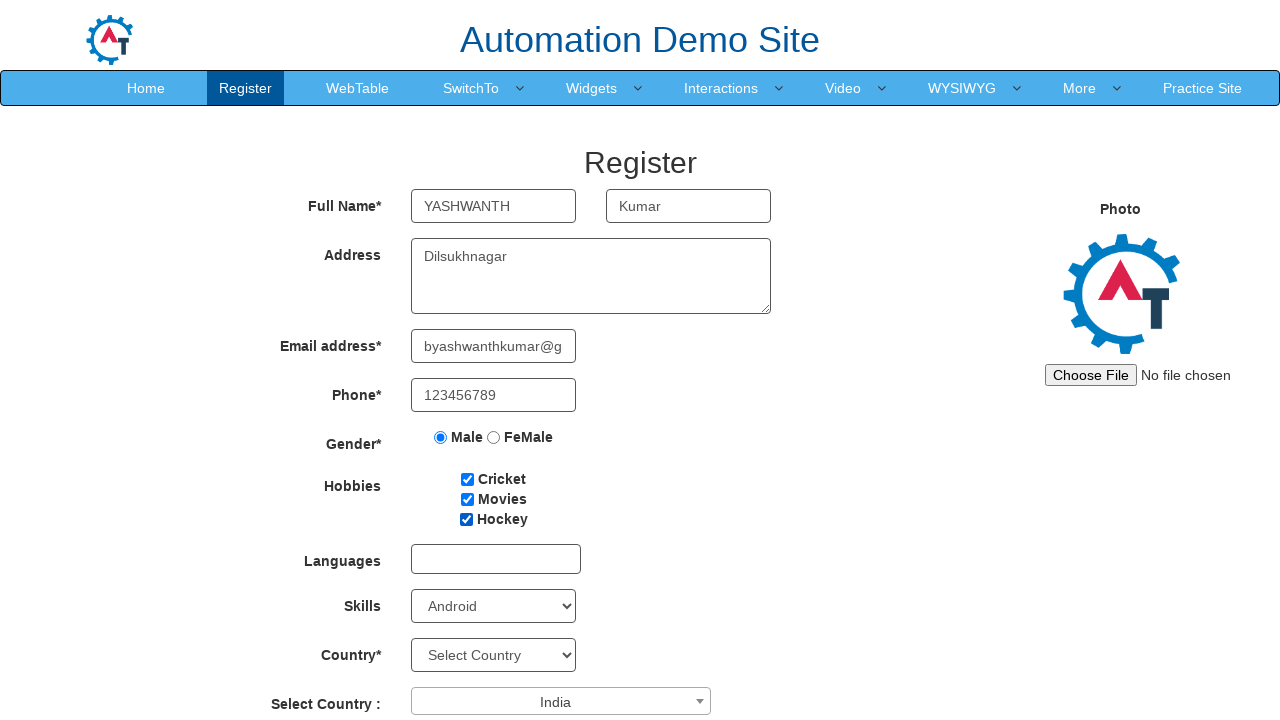

Selected birth day at index 9 on //*[@id="daybox"]
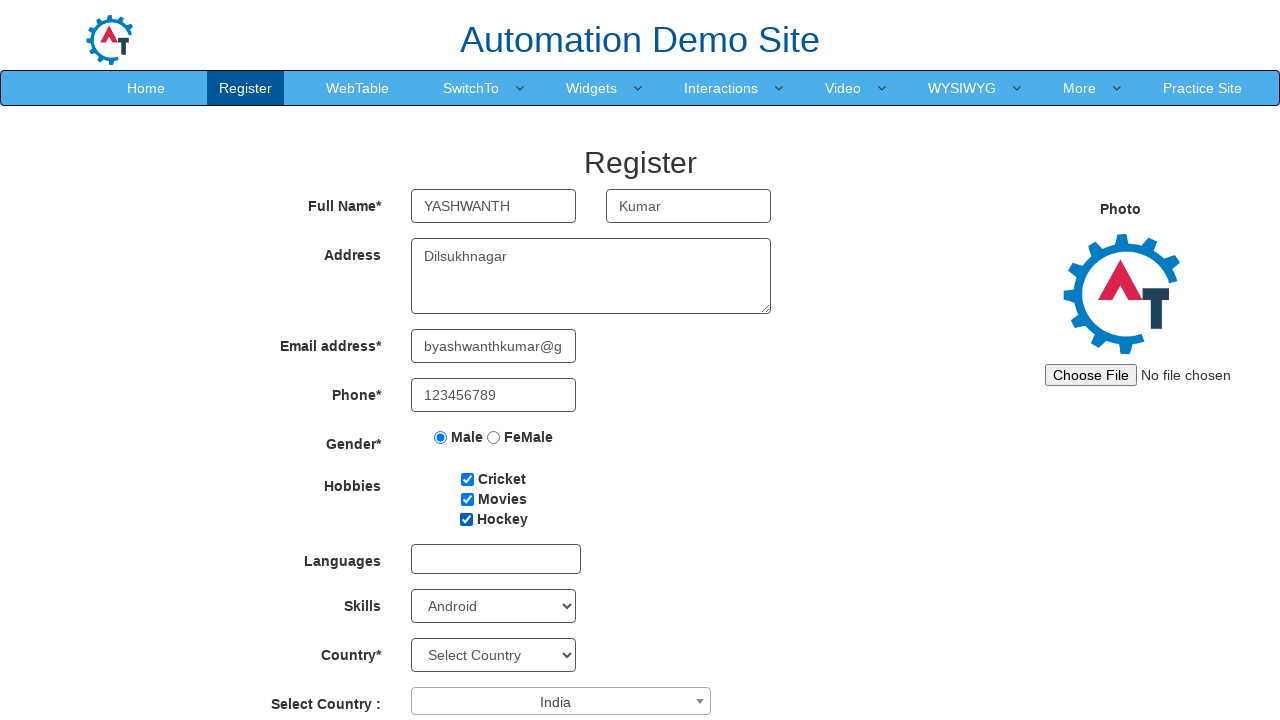

Filled password field on #firstpassword
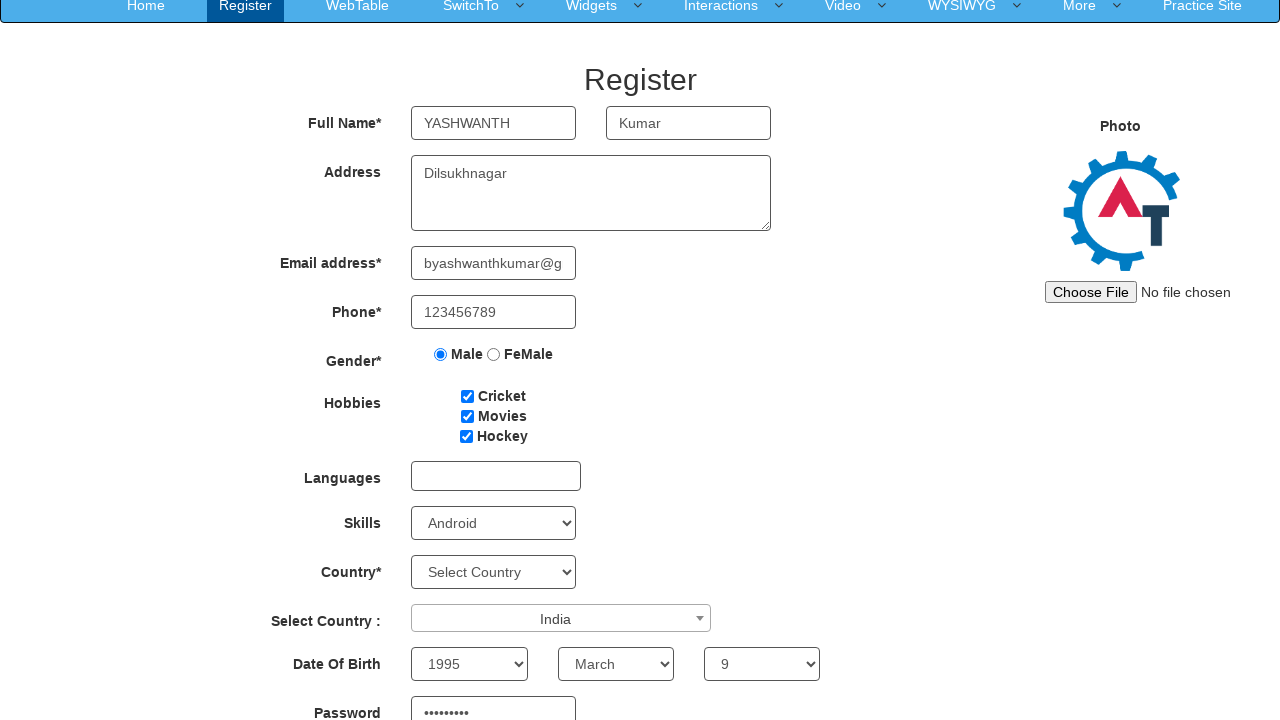

Filled confirm password field on #secondpassword
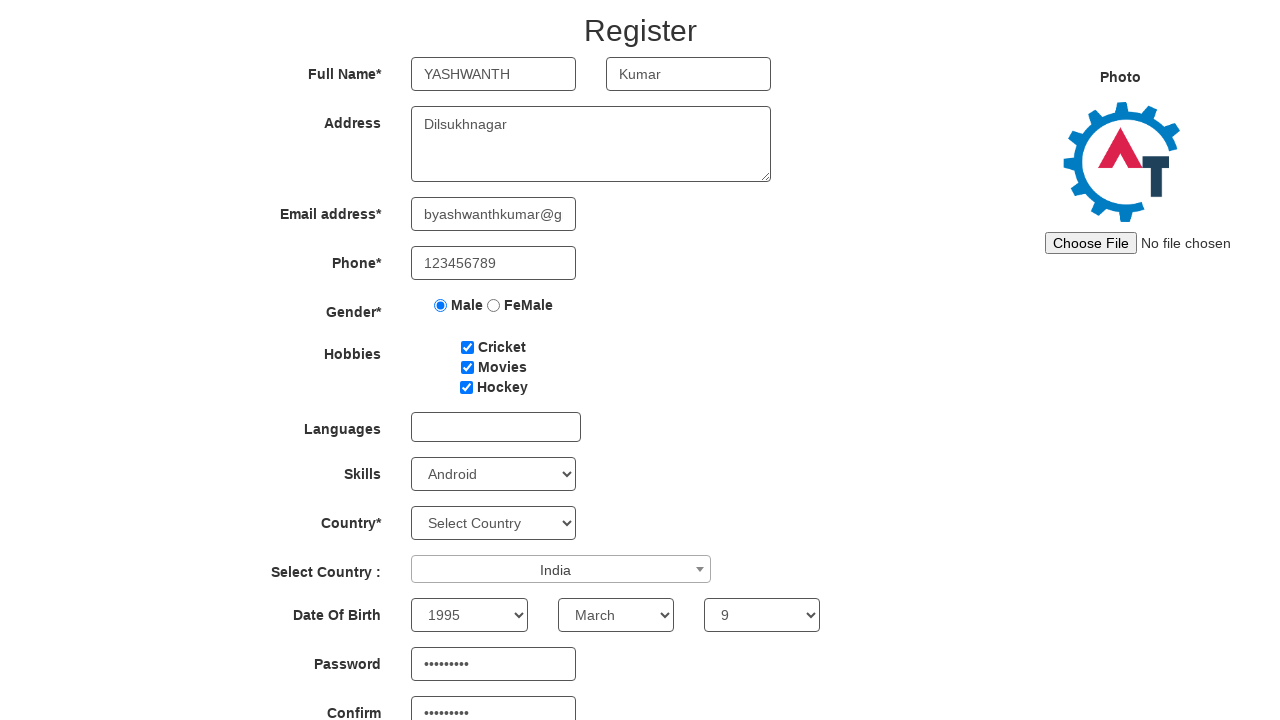

Clicked submit button to submit registration form at (572, 623) on #submitbtn
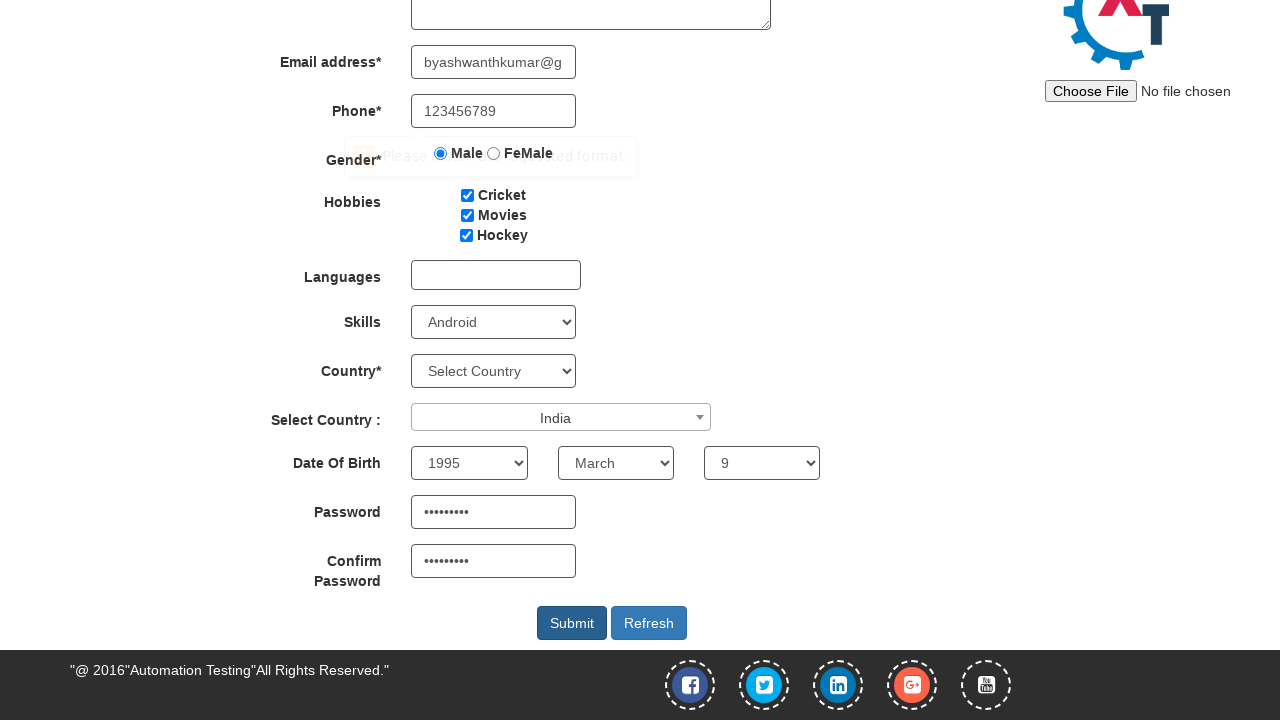

Navigated to registration page
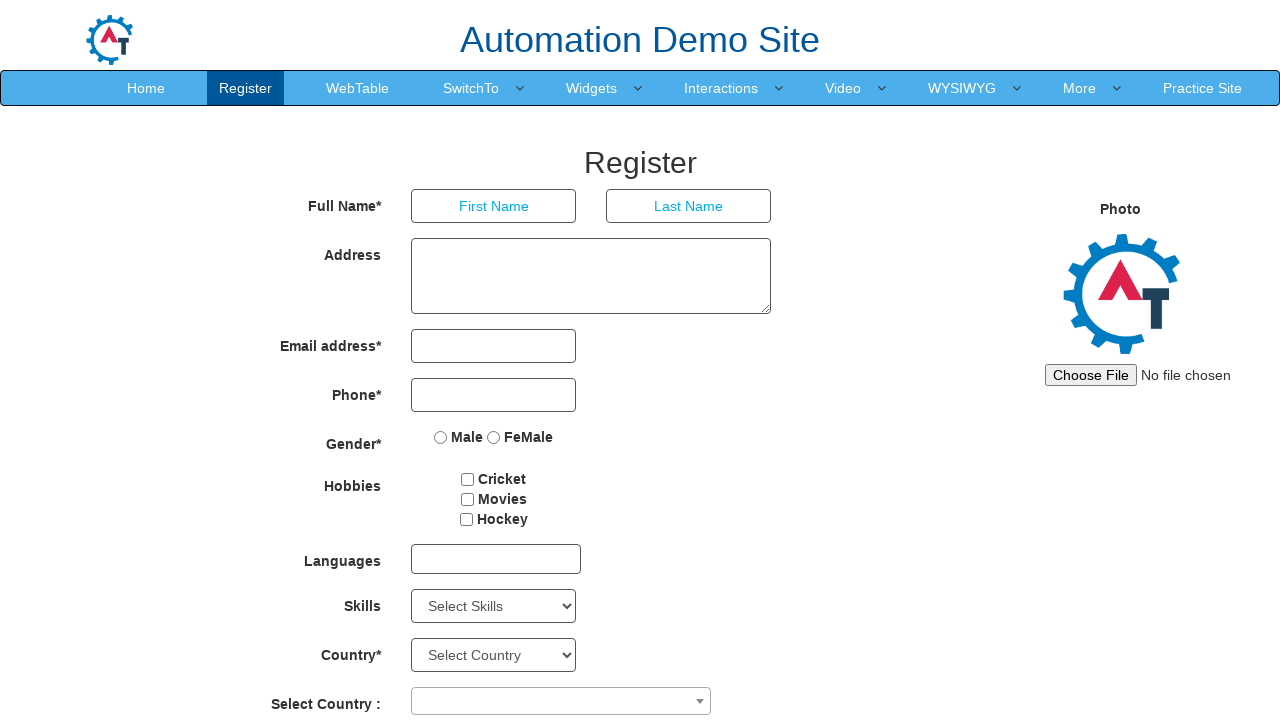

Clicked refresh button at (649, 623) on #Button1
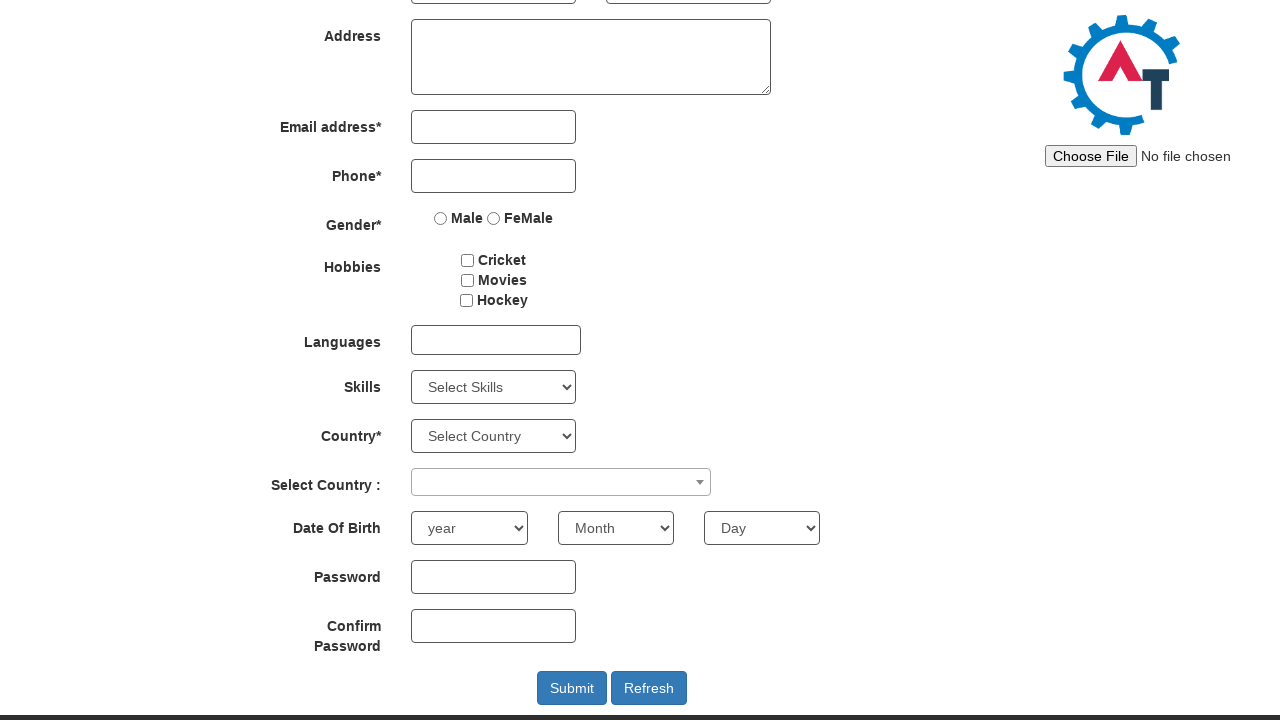

Clicked image upload field at (1144, 91) on #imagesrc
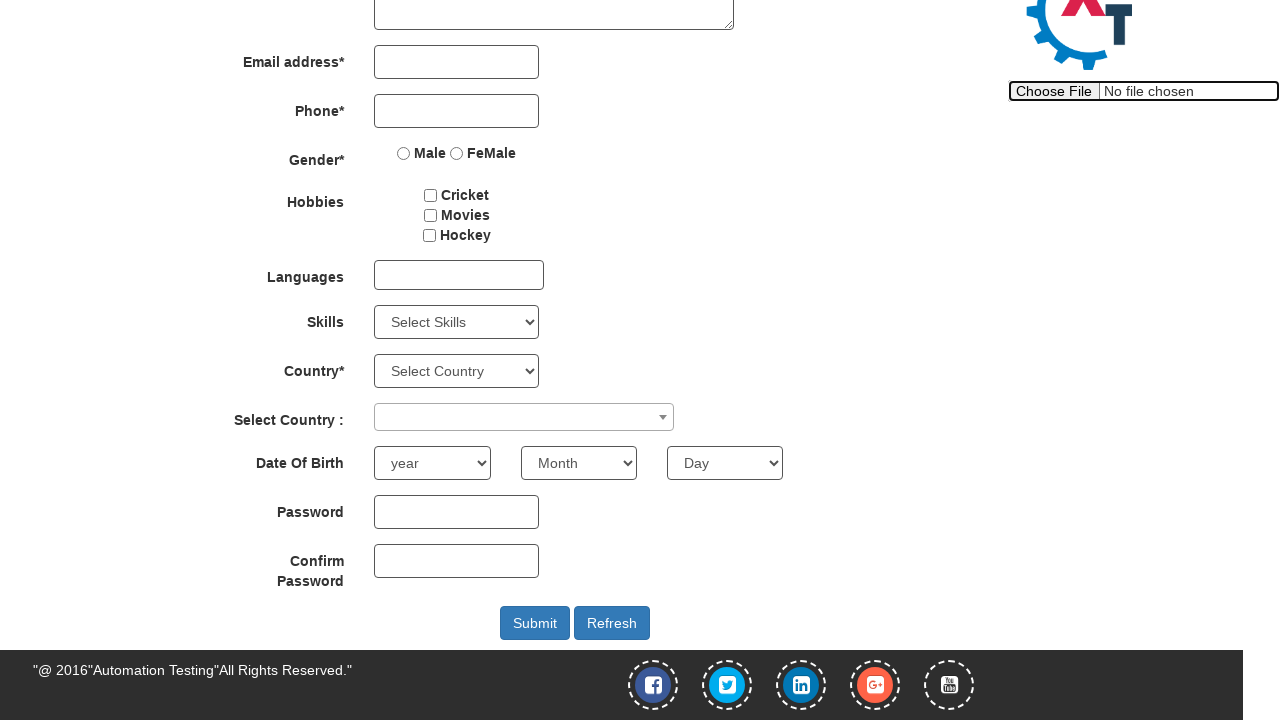

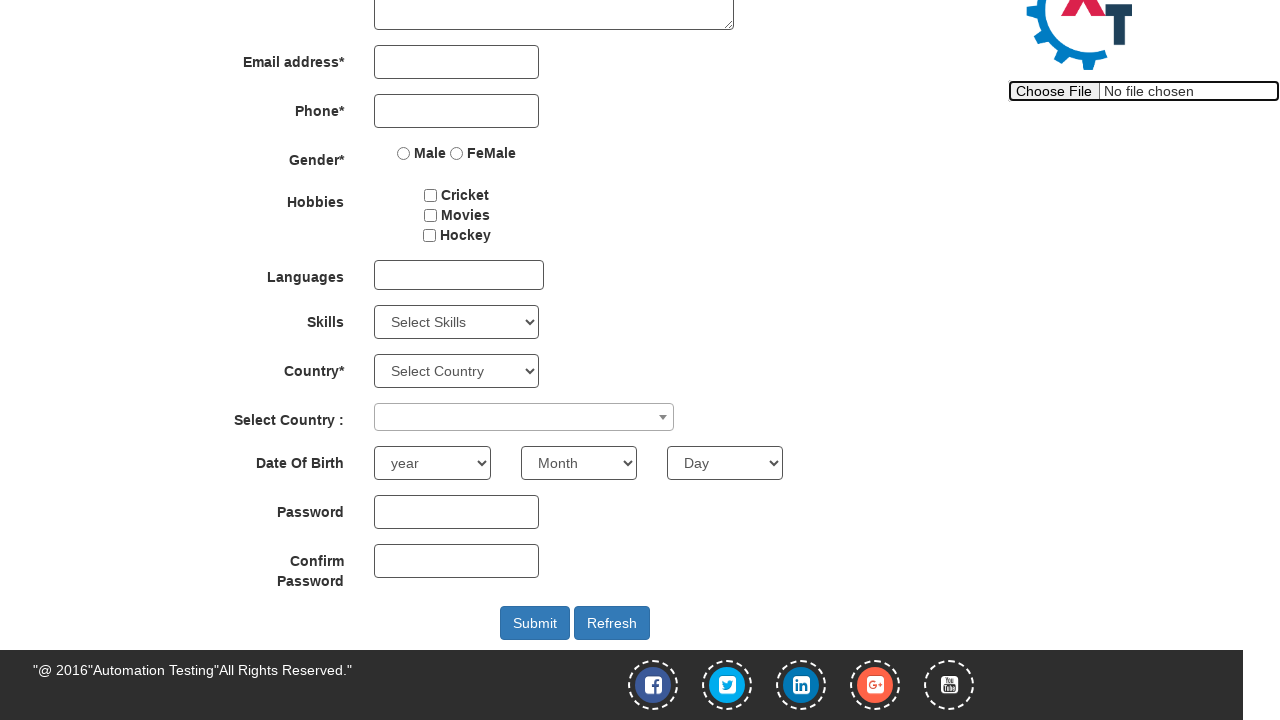